Navigates to a portfolio website intro page and waits for page content to load

Starting URL: https://portfoliojaviertoro.web.app/intro

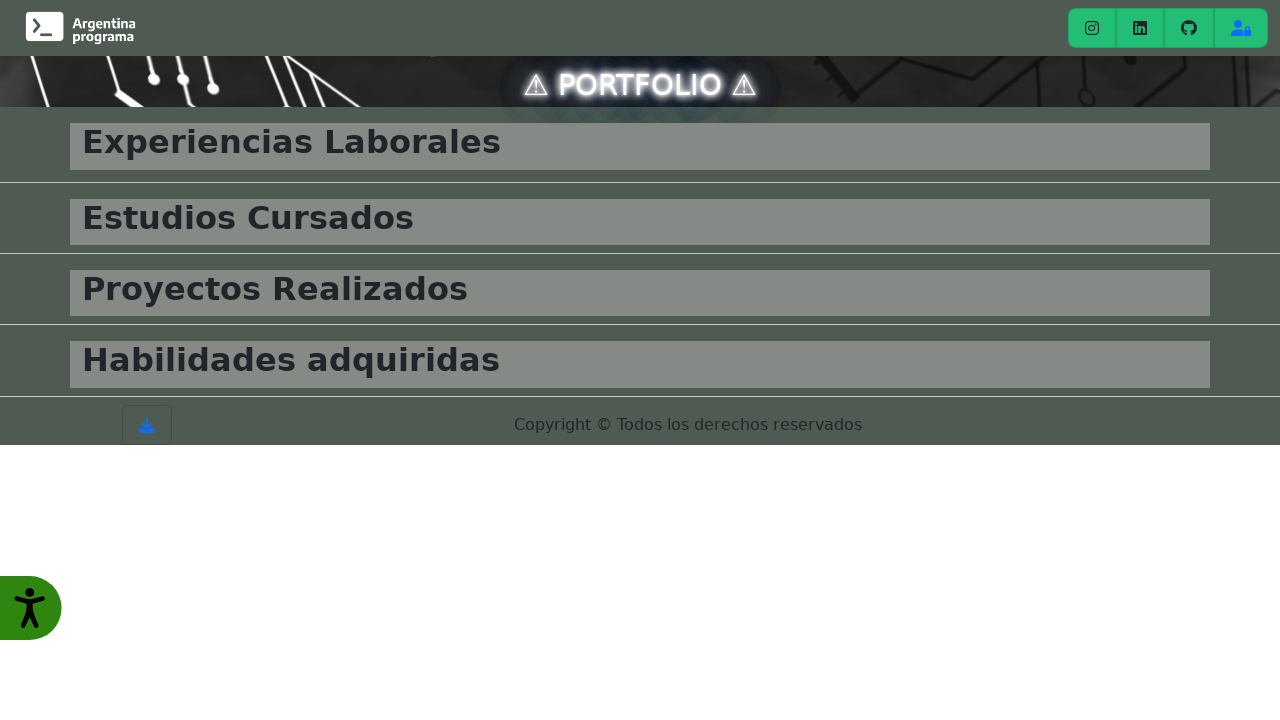

Navigated to portfolio intro page at https://portfoliojaviertoro.web.app/intro
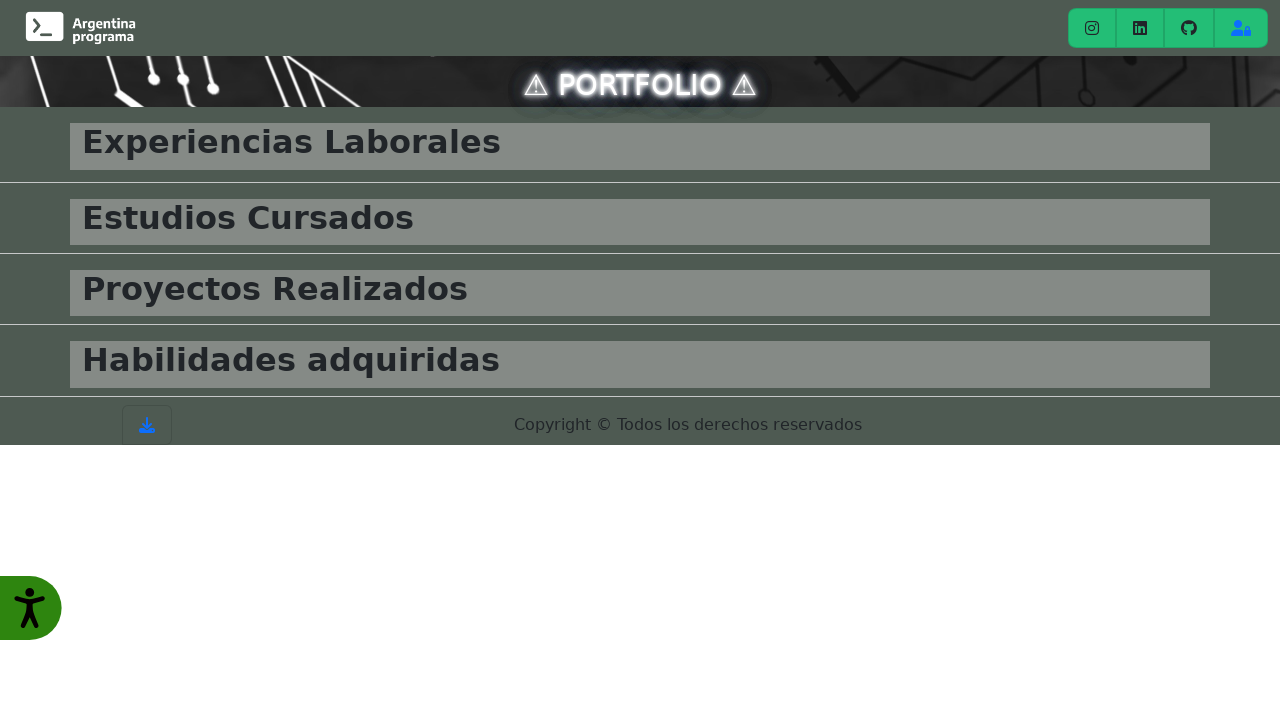

Page fully loaded - networkidle state reached
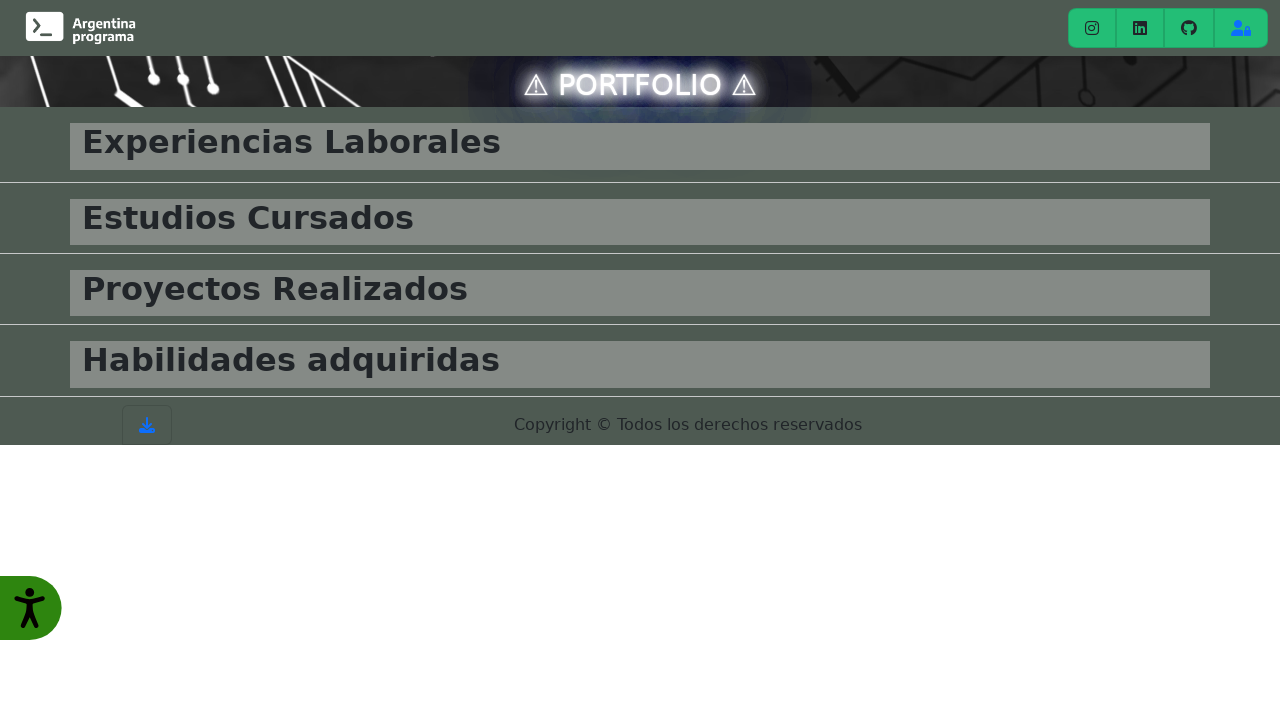

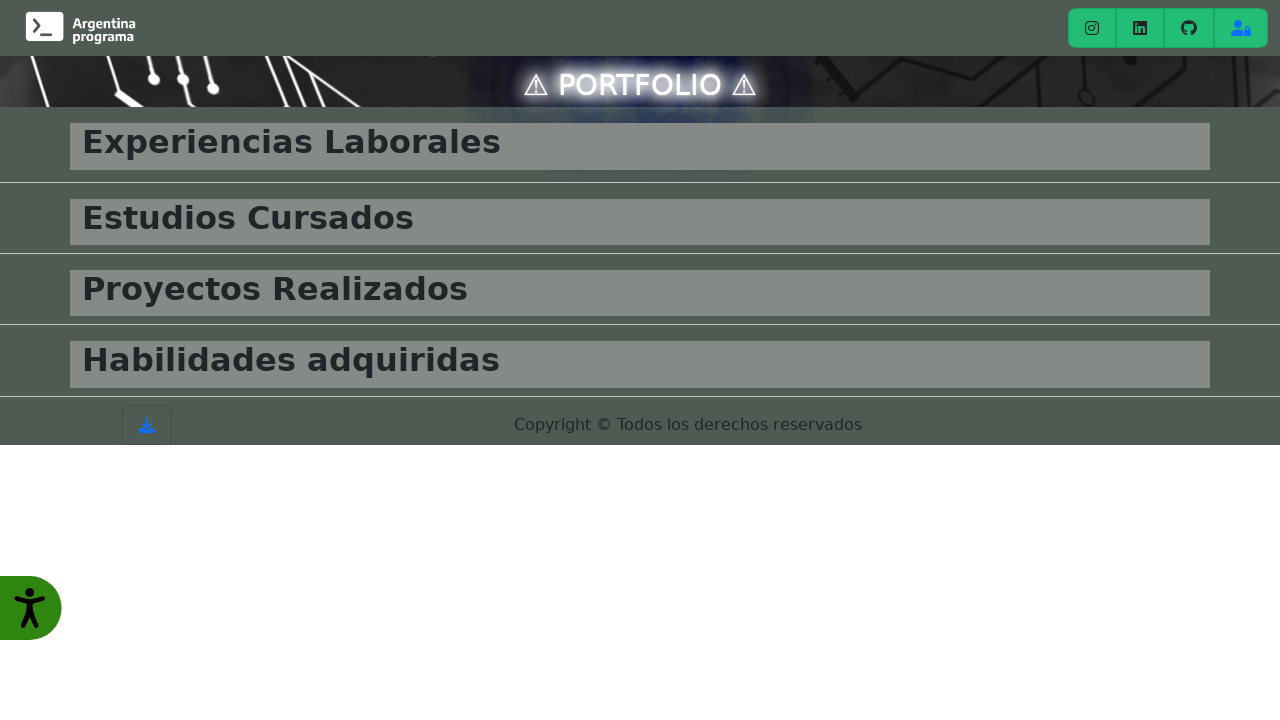